Tests navigation through the site by clicking on "For Authors" link, then "Describe a Case" link, and verifies the correct heading is displayed

Starting URL: https://www.habr.com/

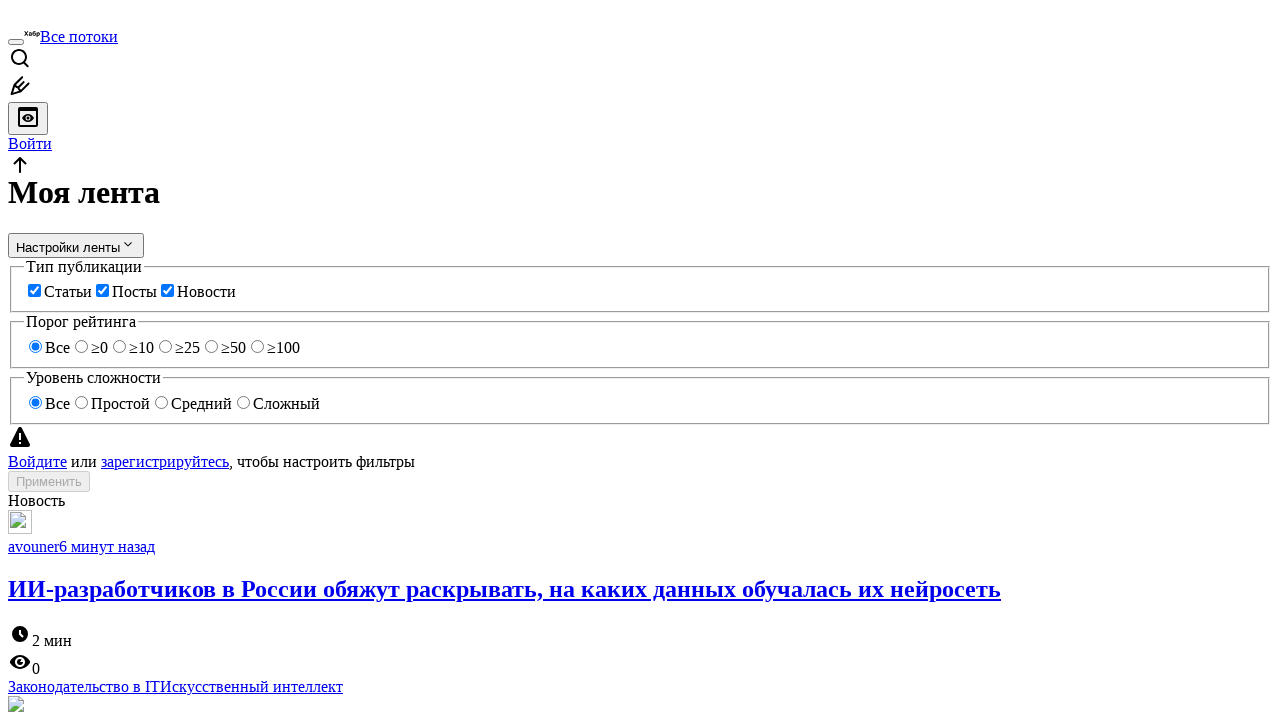

Clicked 'Для авторов' (For Authors) link at (90, 395) on text='Для авторов'
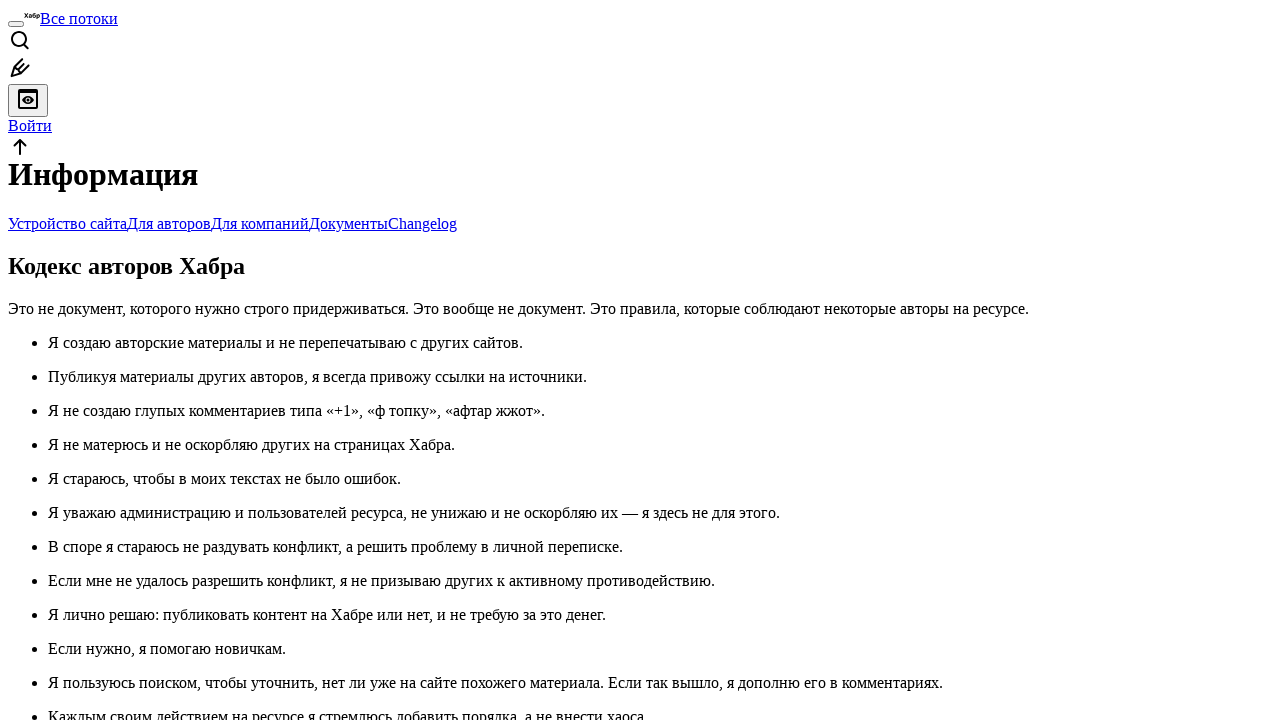

Clicked 'Описываем кейс' (Describe a Case) link at (850, 360) on a:has-text('Описываем кейс')
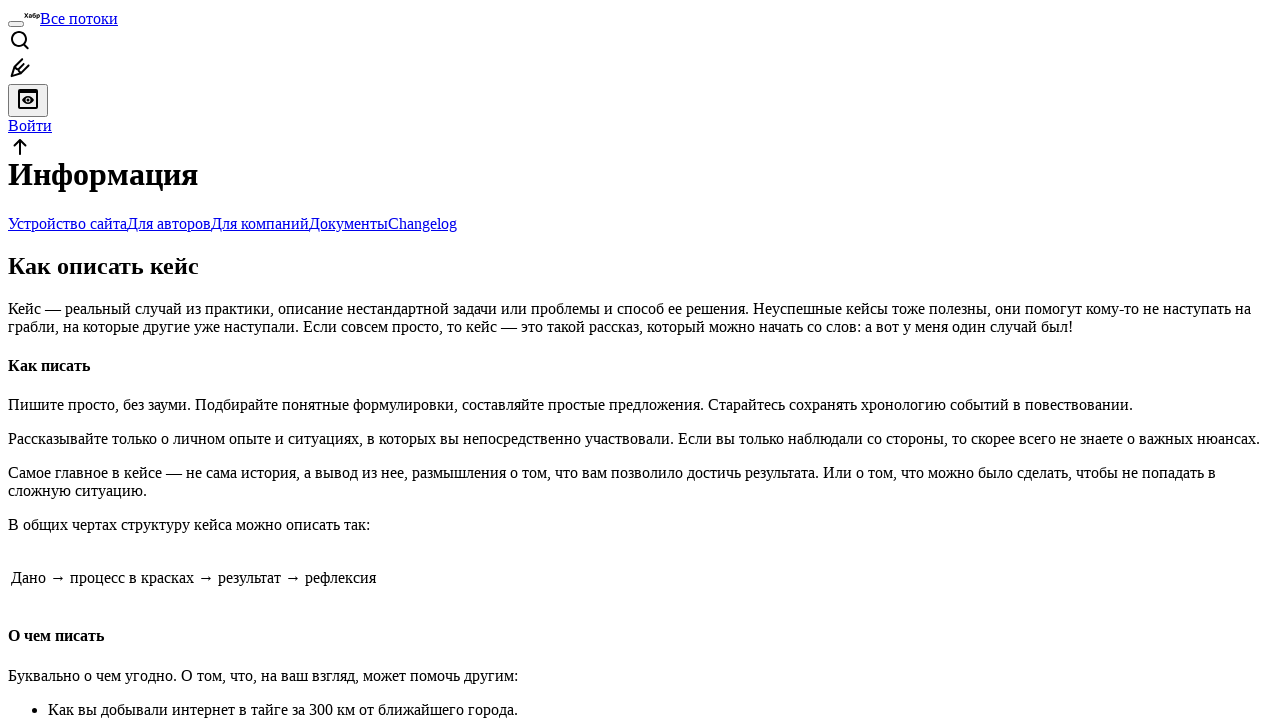

Verified 'Как описать кейс' (How to Describe a Case) heading is displayed
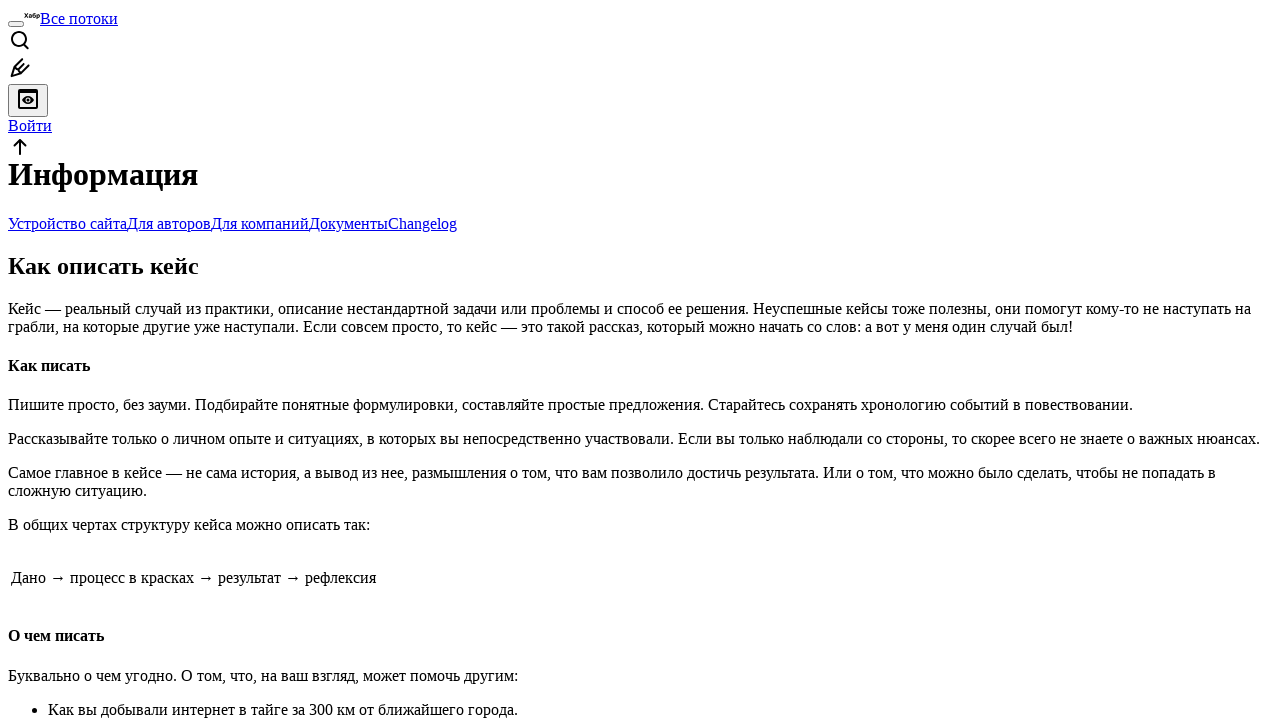

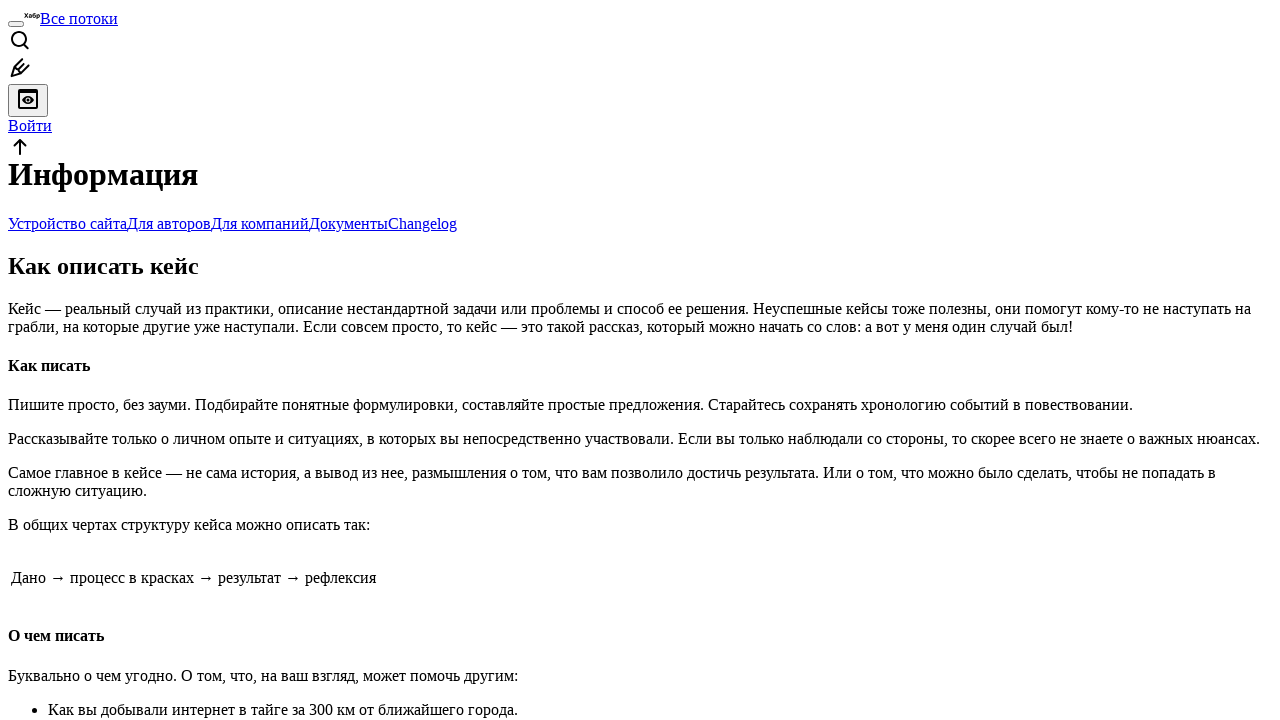